Tests alert handling functionality by triggering both a normal alert and a confirm dialog, accepting the first and dismissing the second

Starting URL: https://rahulshettyacademy.com/AutomationPractice/

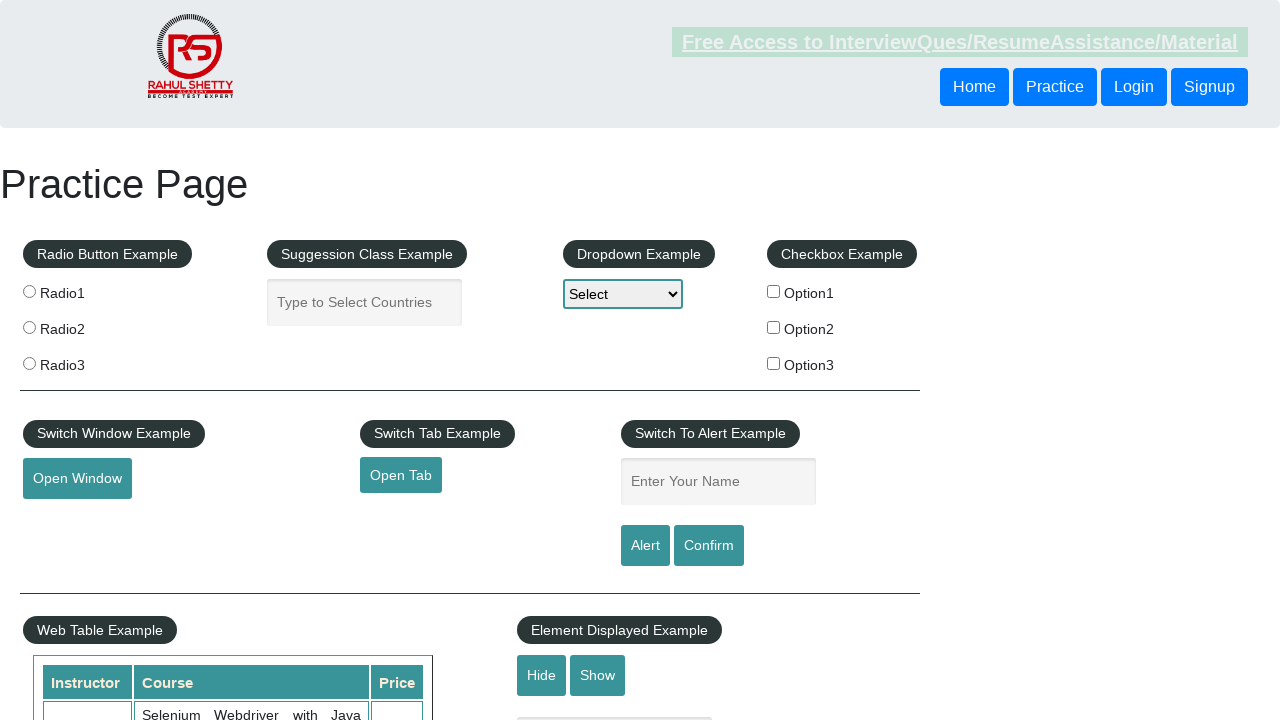

Filled name field with 'Ankita' on #name
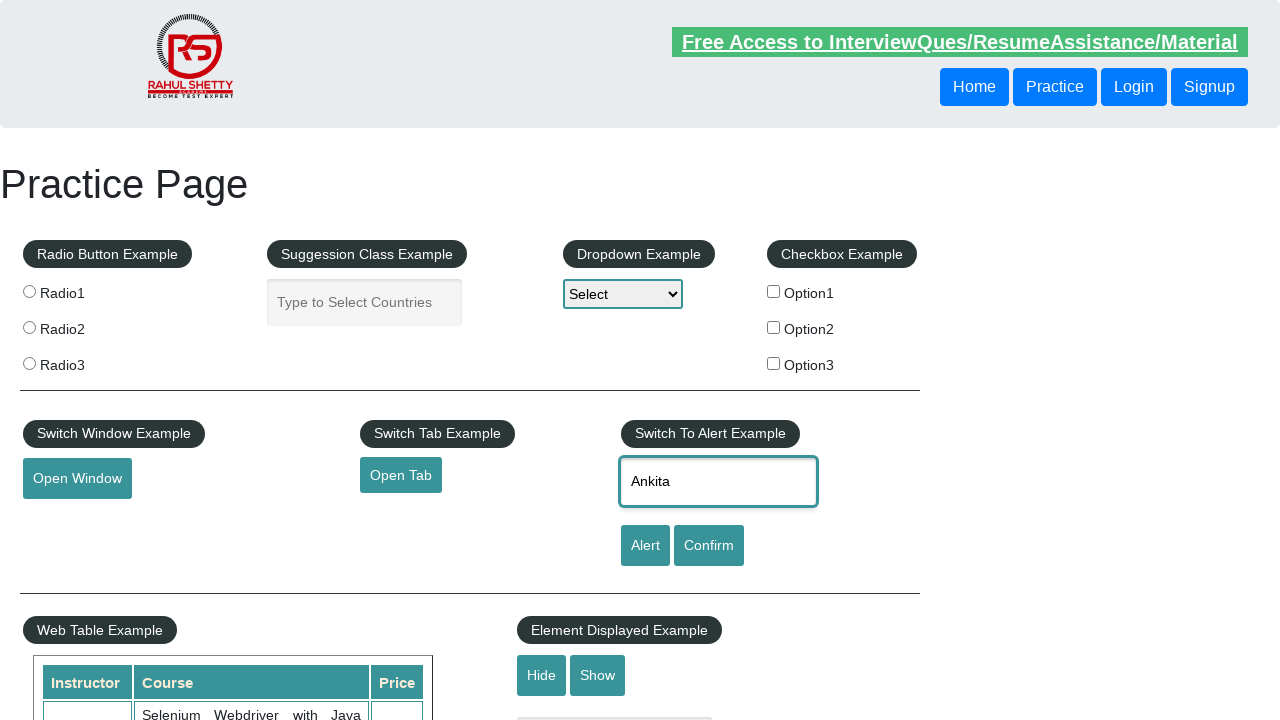

Clicked alert button to trigger normal alert at (645, 546) on #alertbtn
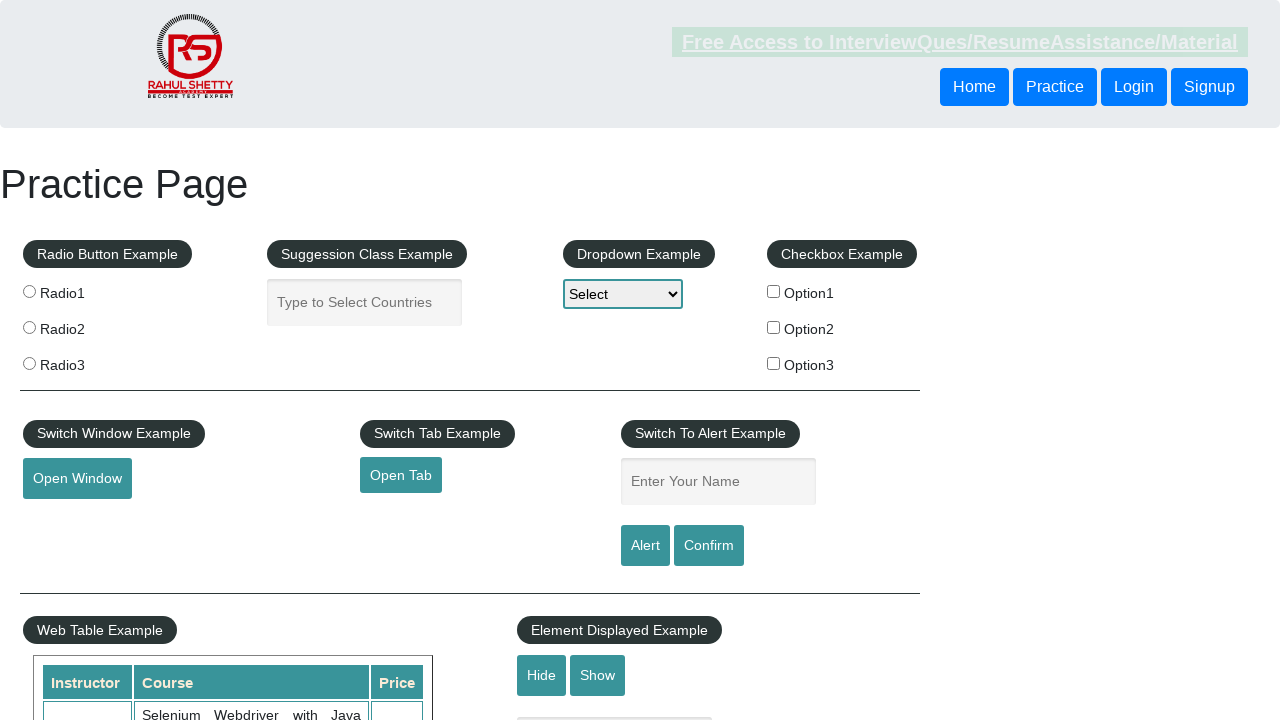

Set up dialog handler to accept alert
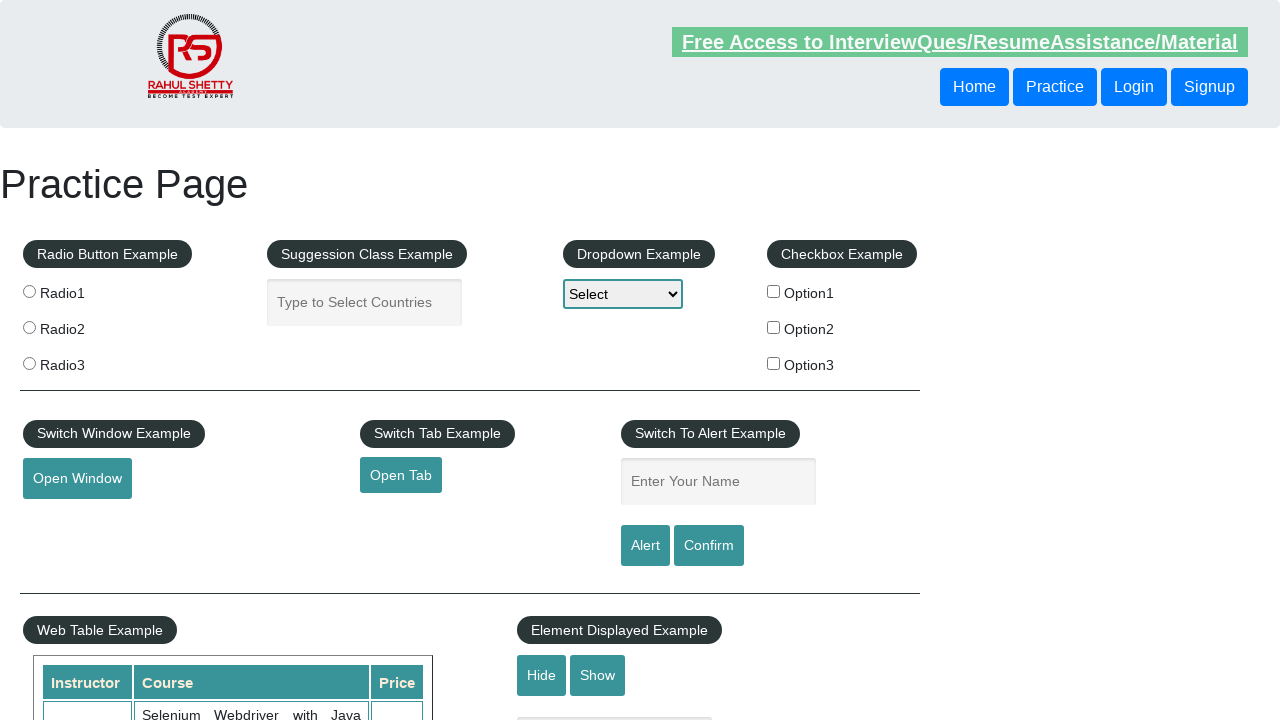

Clicked confirm button to trigger confirm dialog at (709, 546) on #confirmbtn
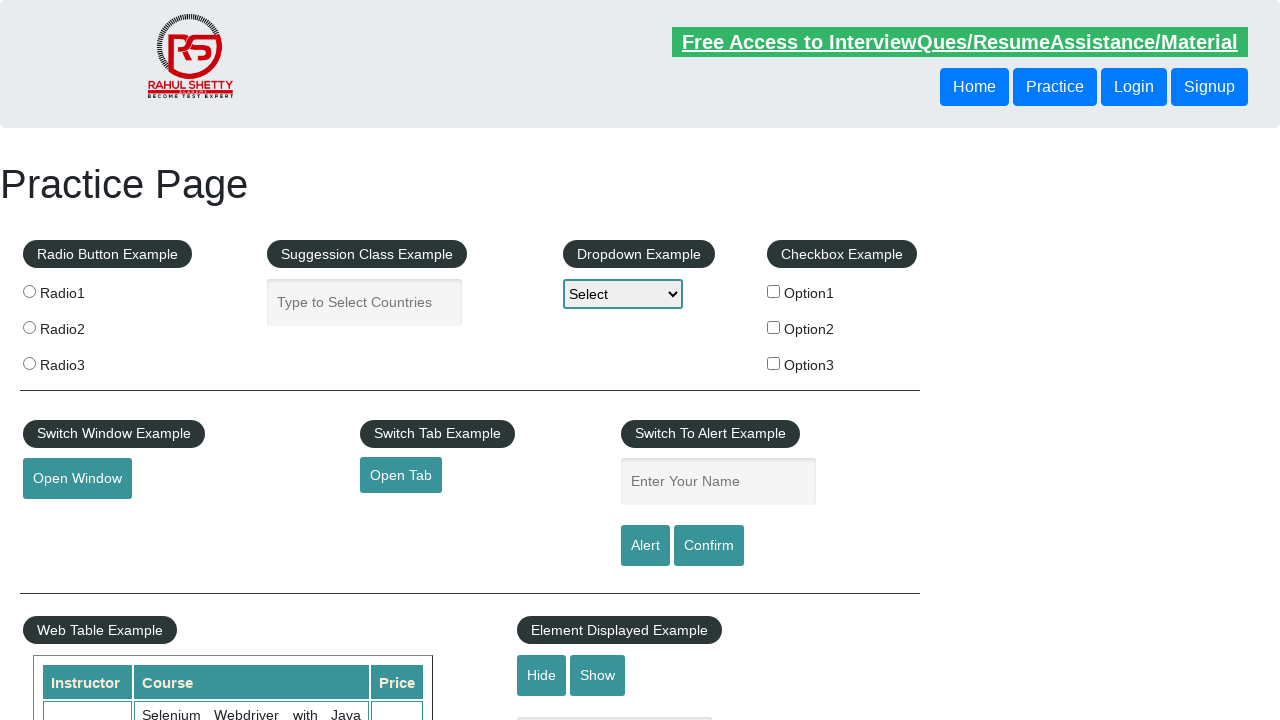

Set up dialog handler to dismiss confirm dialog
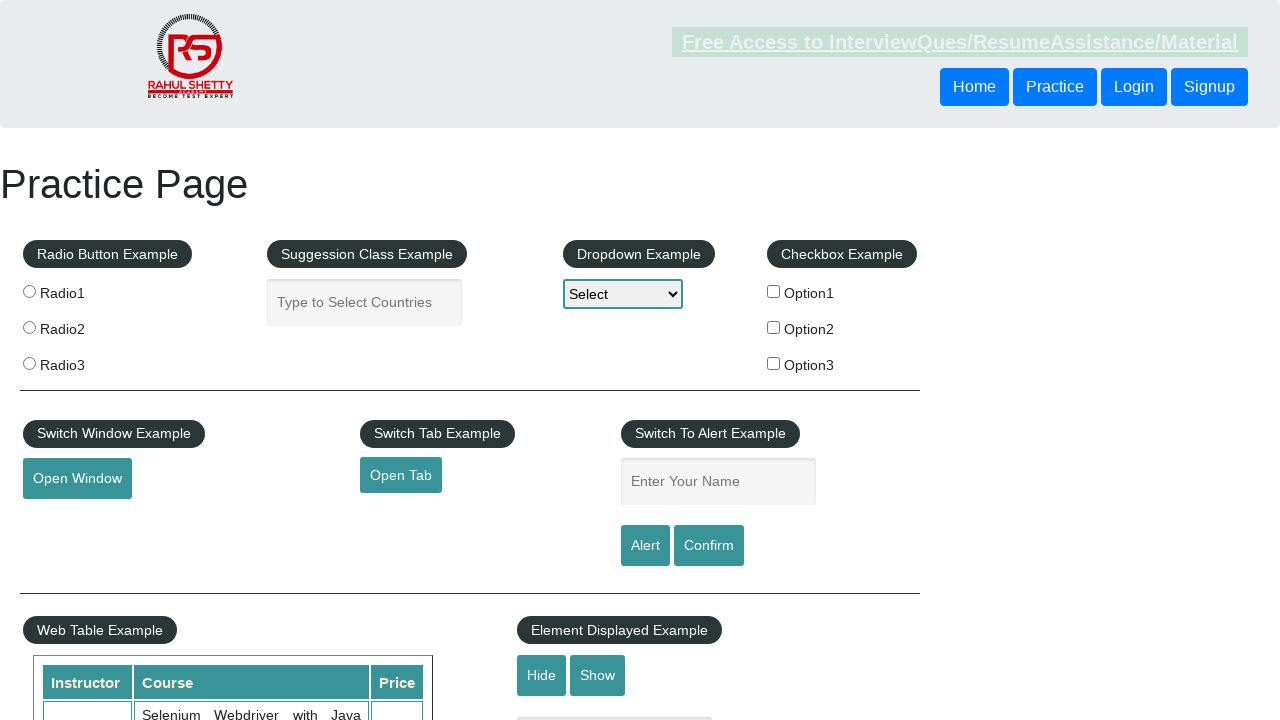

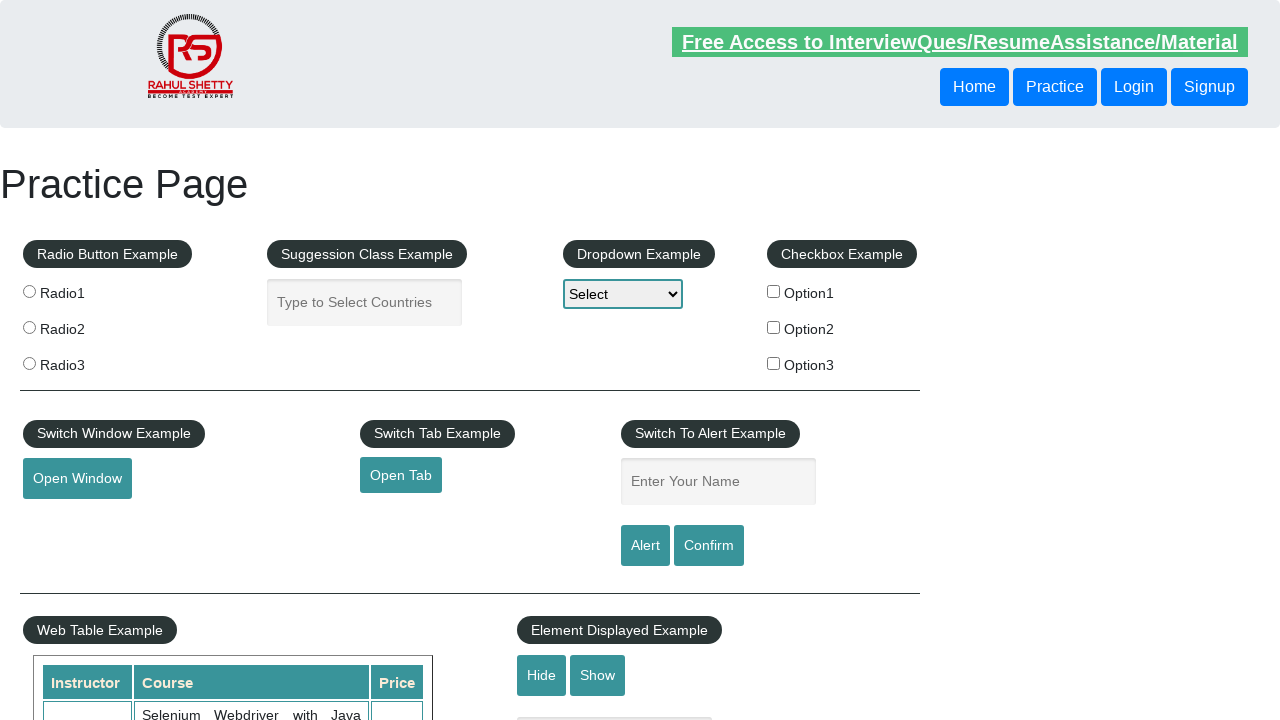